Tests tab switching by clicking a link that opens a new tab

Starting URL: https://omayo.blogspot.com

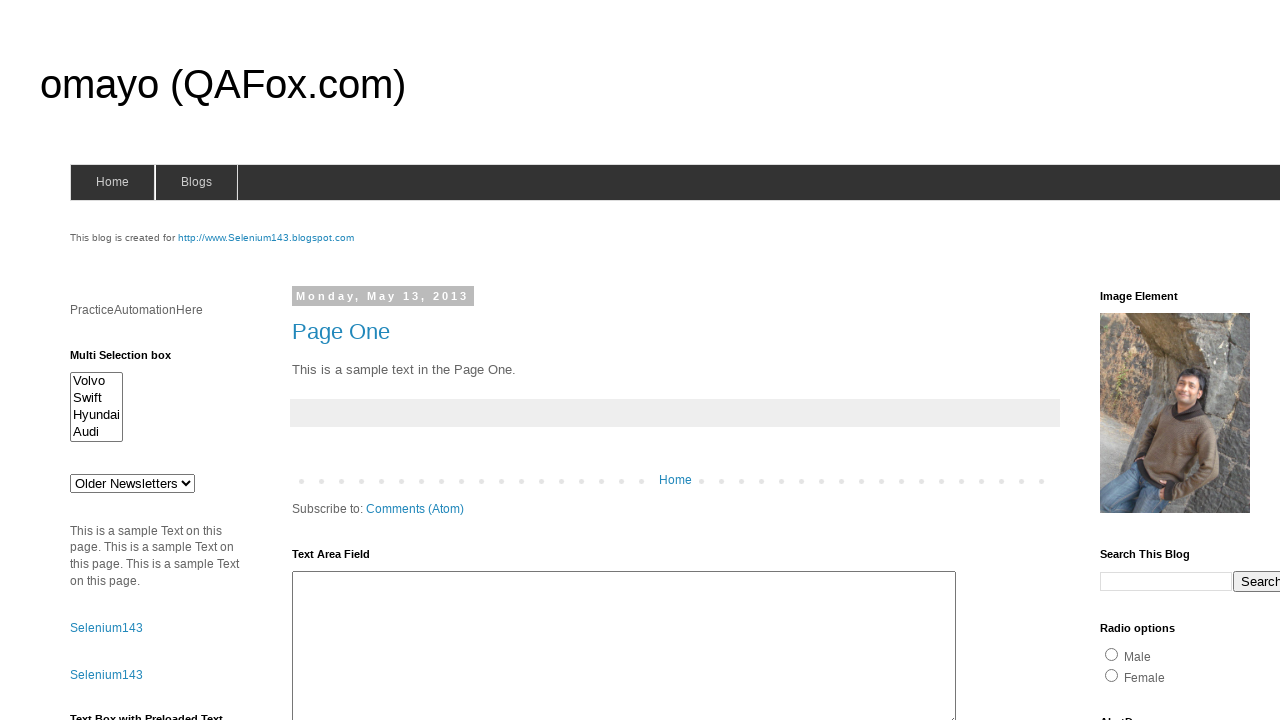

Clicked link that opens new tab at (266, 238) on xpath=//*[@id='selenium143']
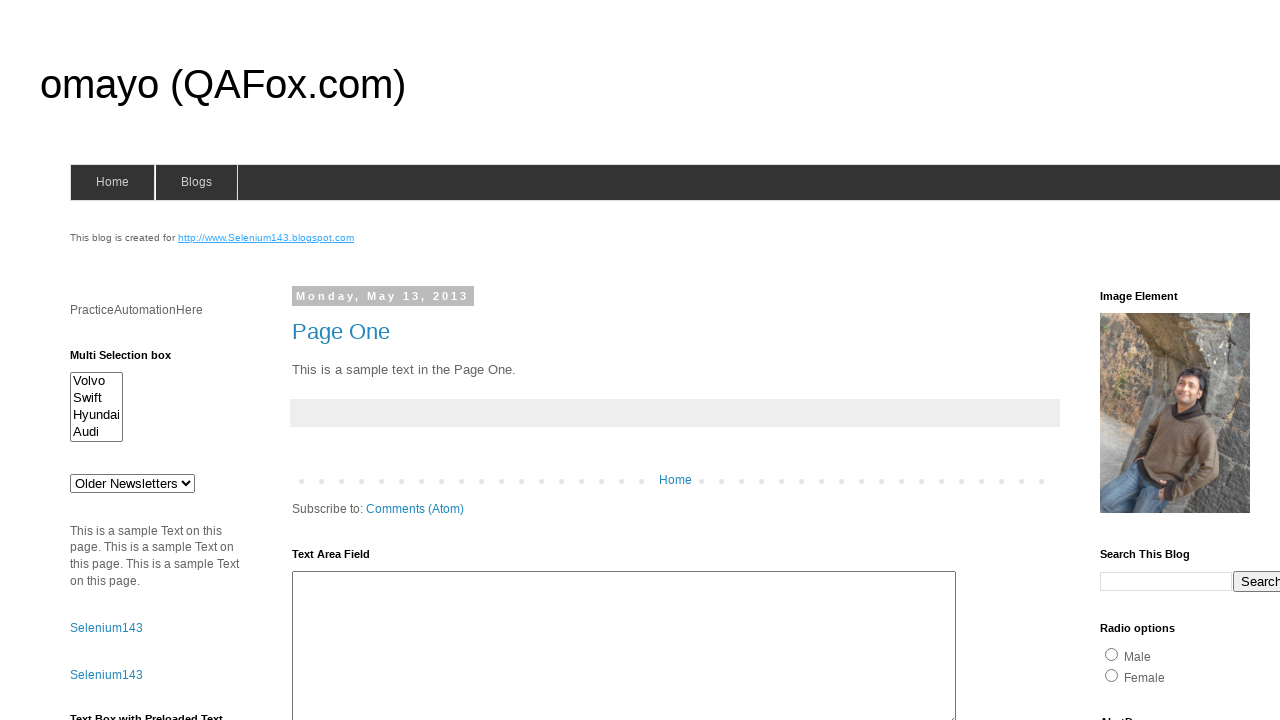

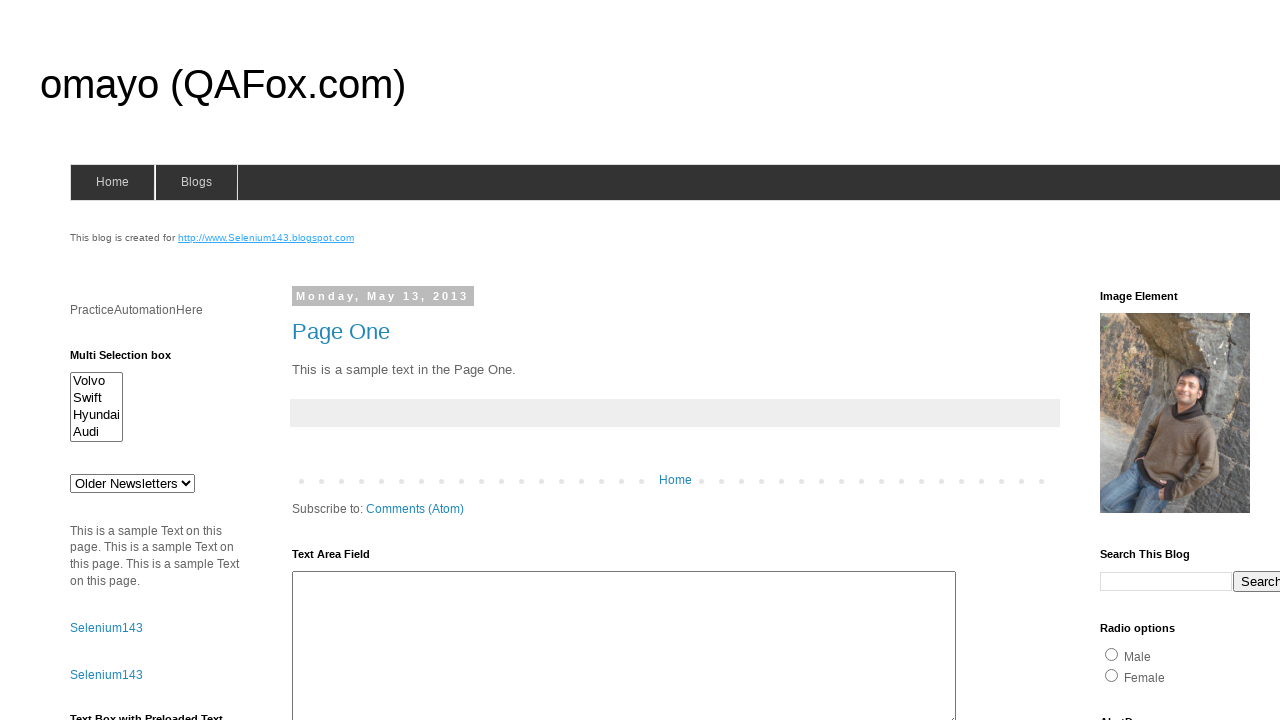